Tests a React calculator by clicking number buttons and operators to perform a calculation (7 + 3 = 10) and verifies the result is displayed

Starting URL: https://codecept.io/test-react-calculator/

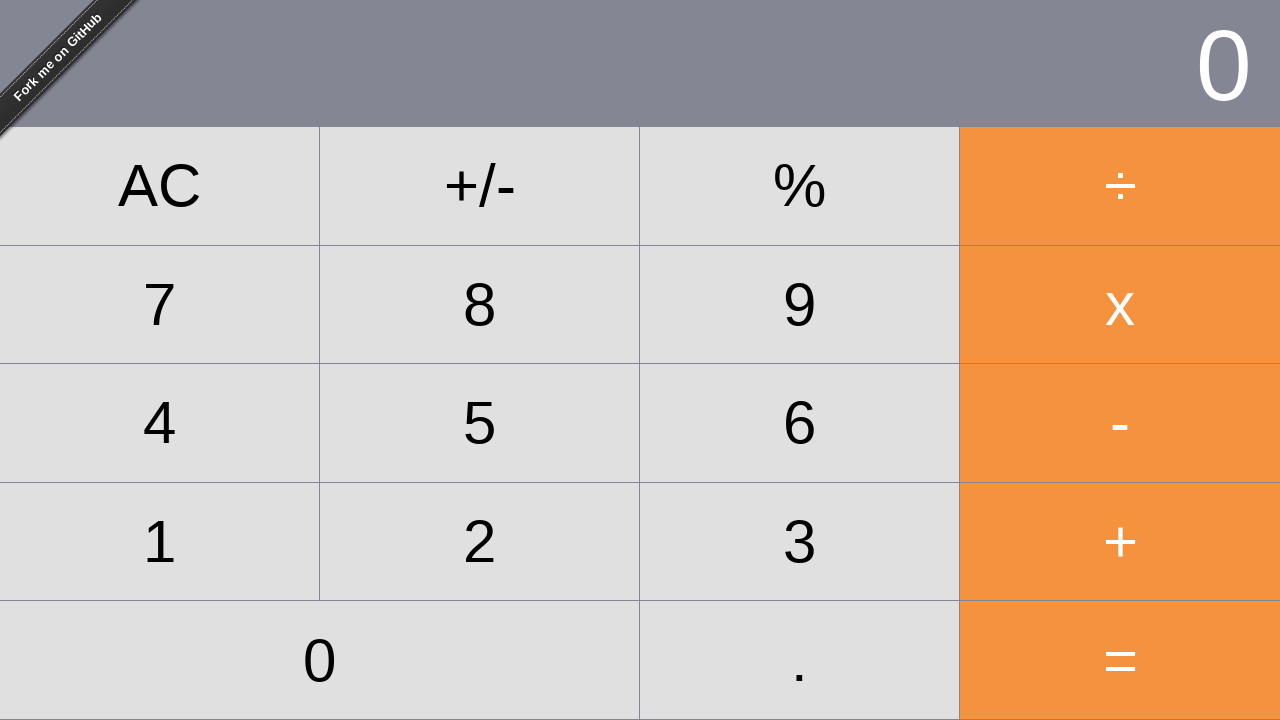

Clicked number 7 button at (160, 304) on text=7
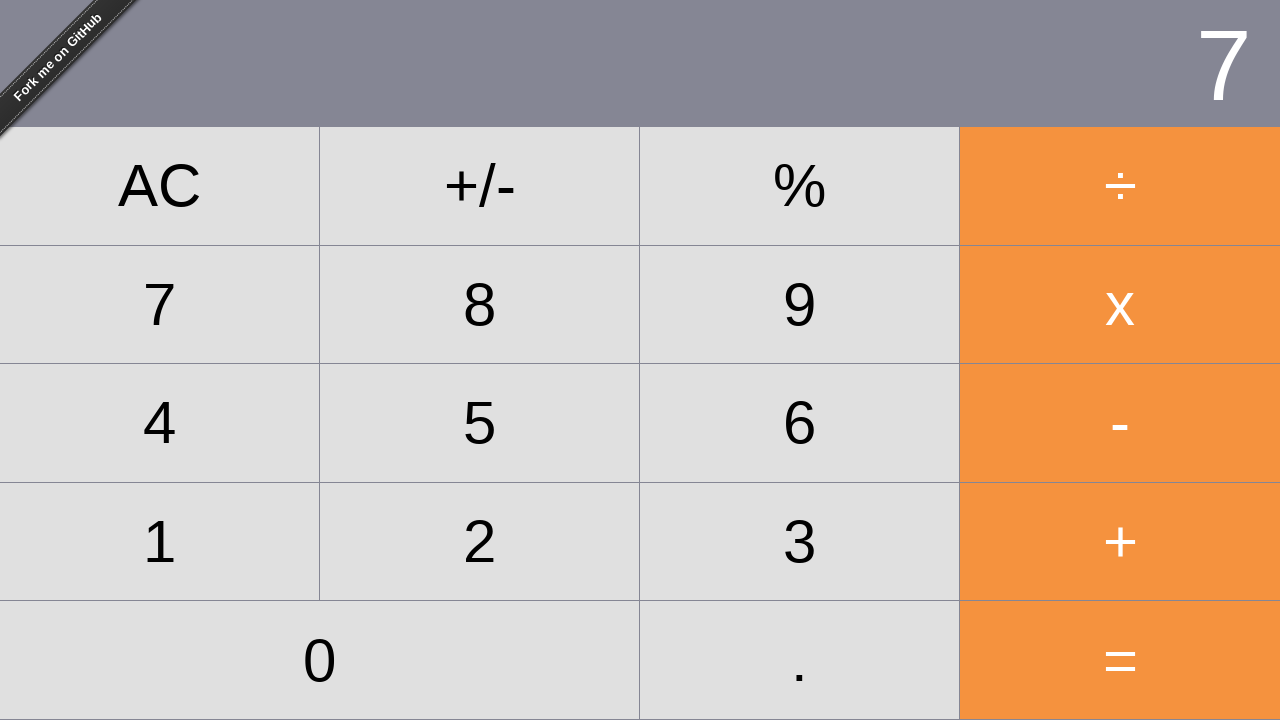

Clicked equals button at (1120, 660) on _react=t[name = "="]
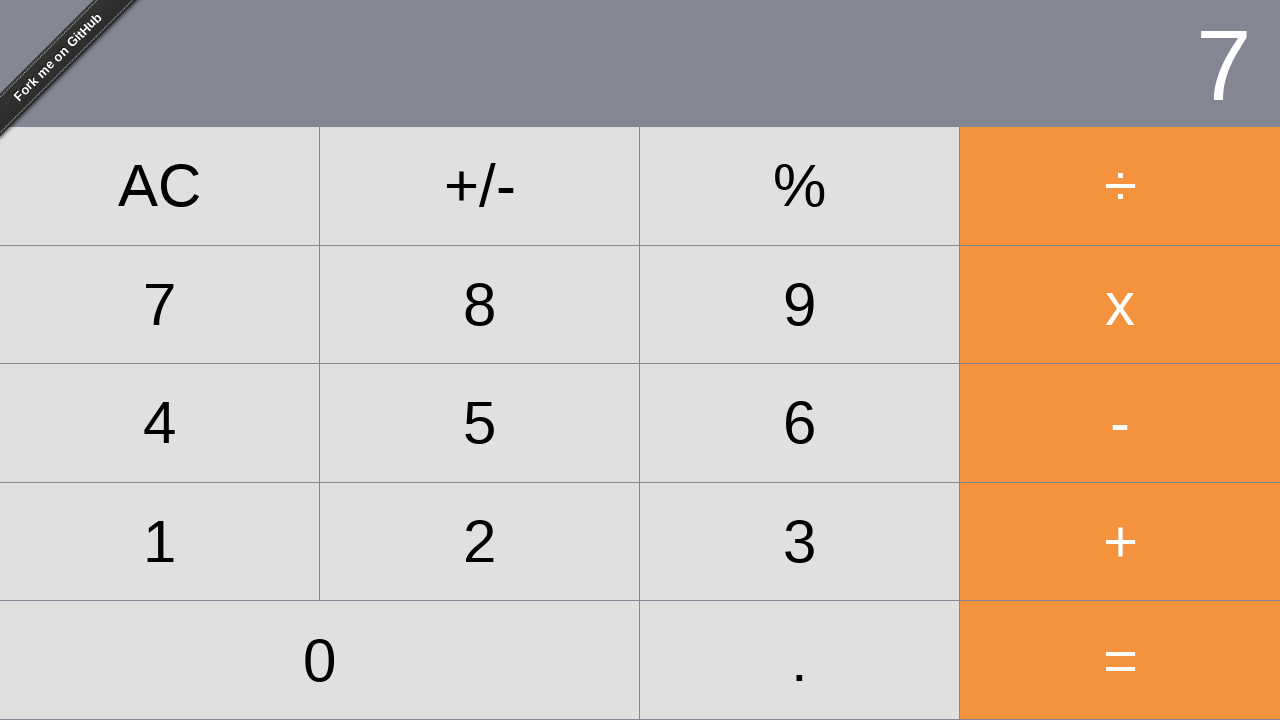

Verified 7 is displayed in calculator
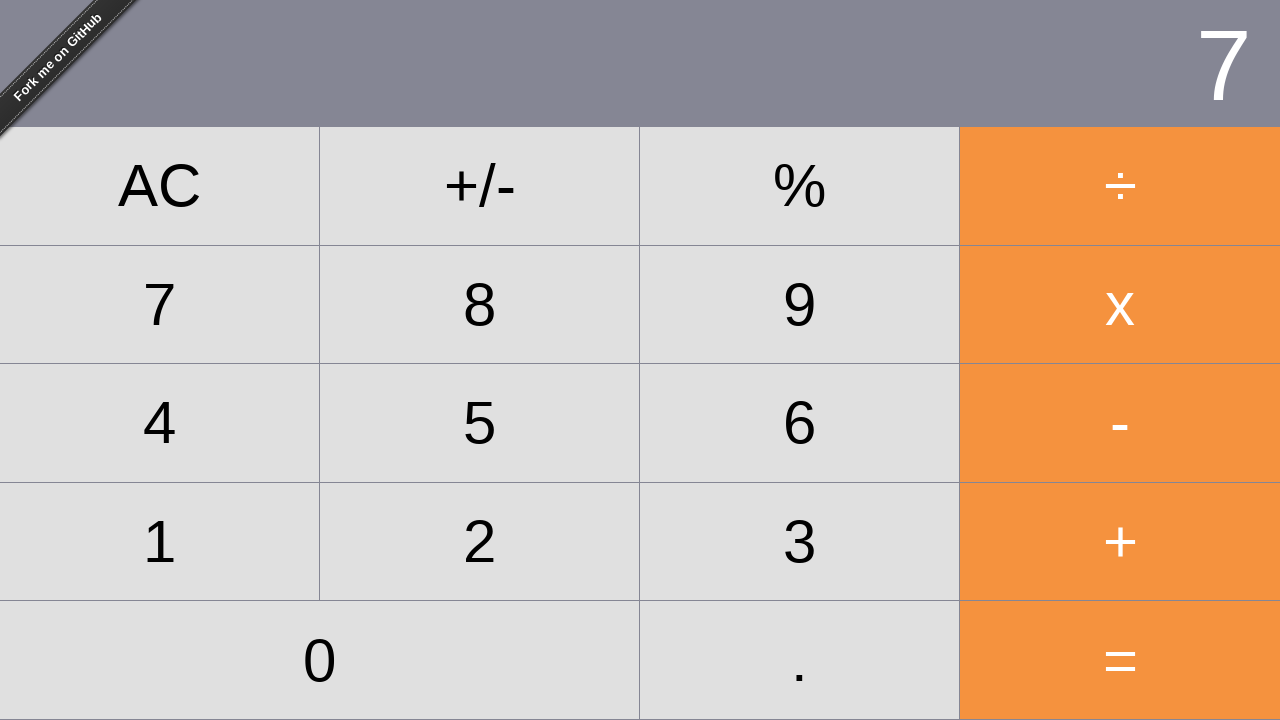

Clicked plus operator button at (1120, 542) on _react=t[name = "+"]
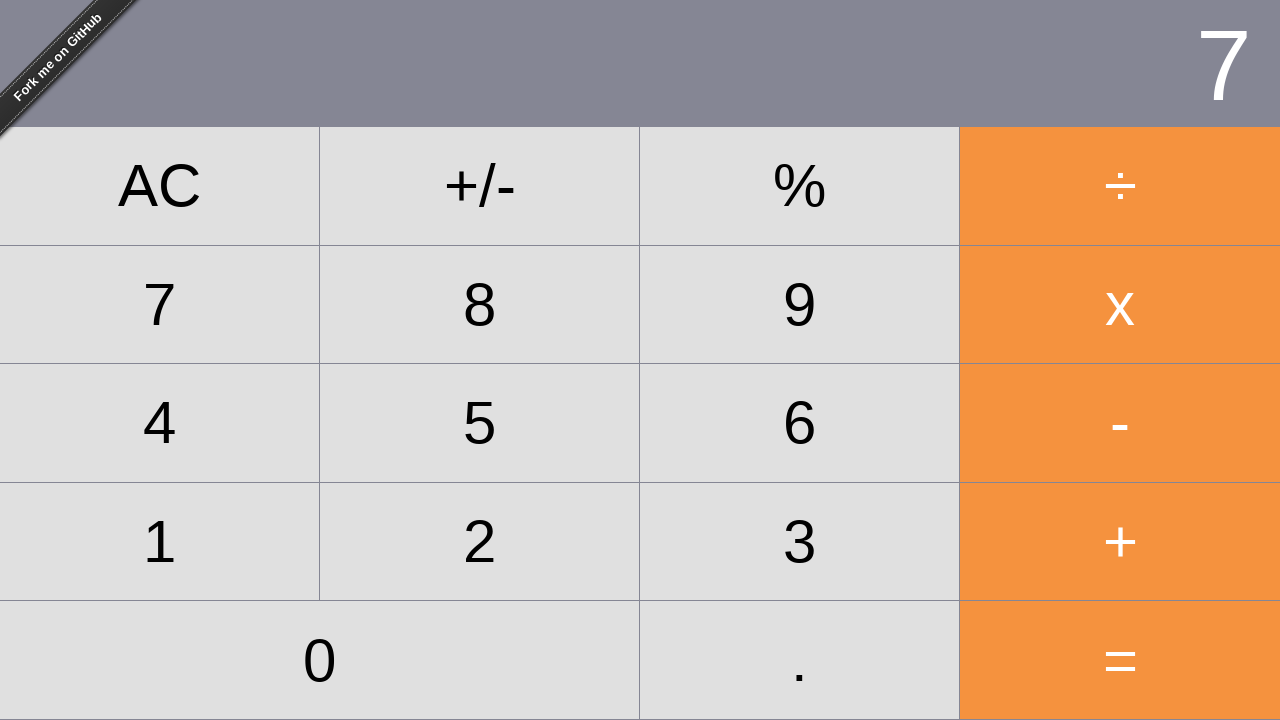

Clicked number 3 button at (800, 542) on _react=t[name = "3"]
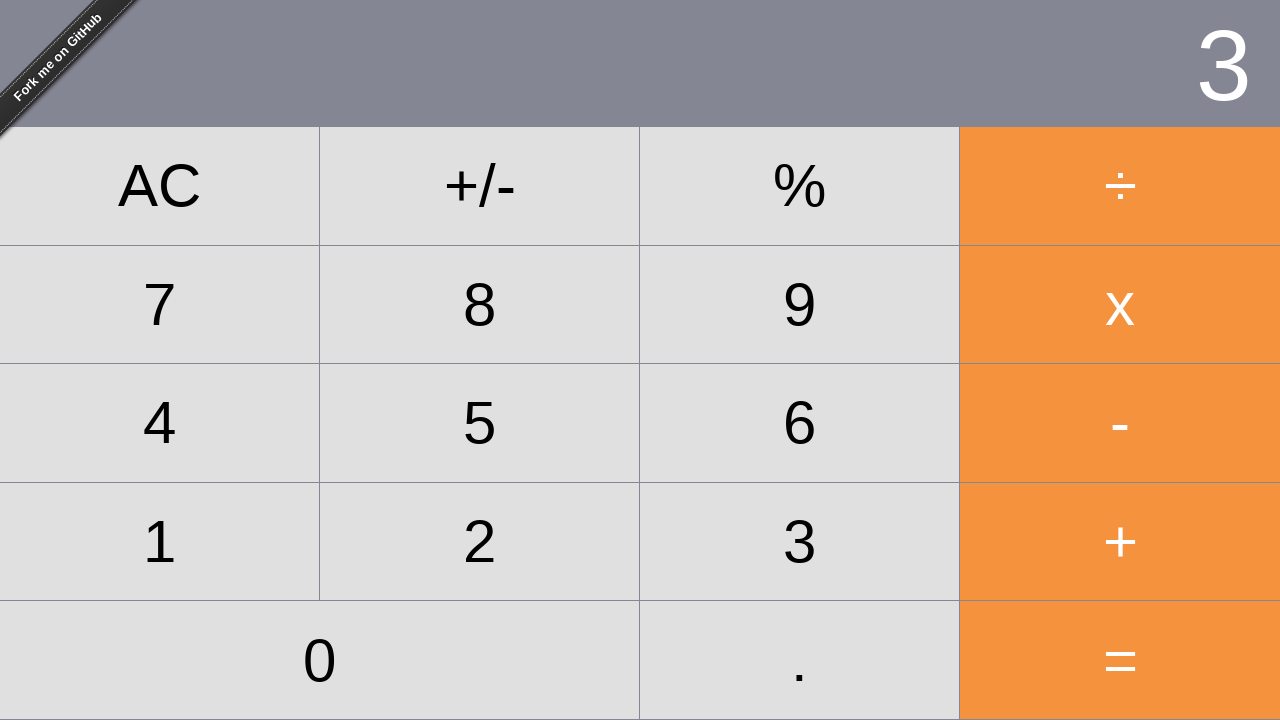

Clicked equals button to complete calculation at (1120, 660) on _react=t[name = "="]
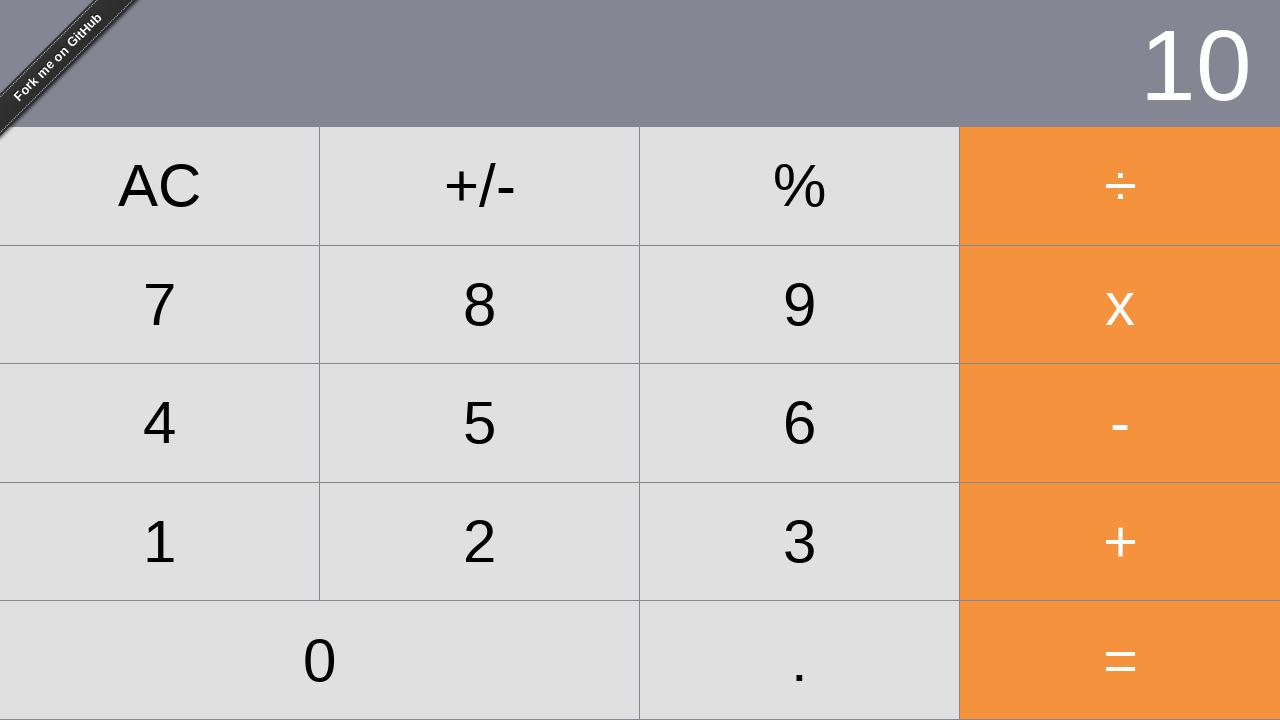

Verified 10 is displayed as the result of 7 + 3
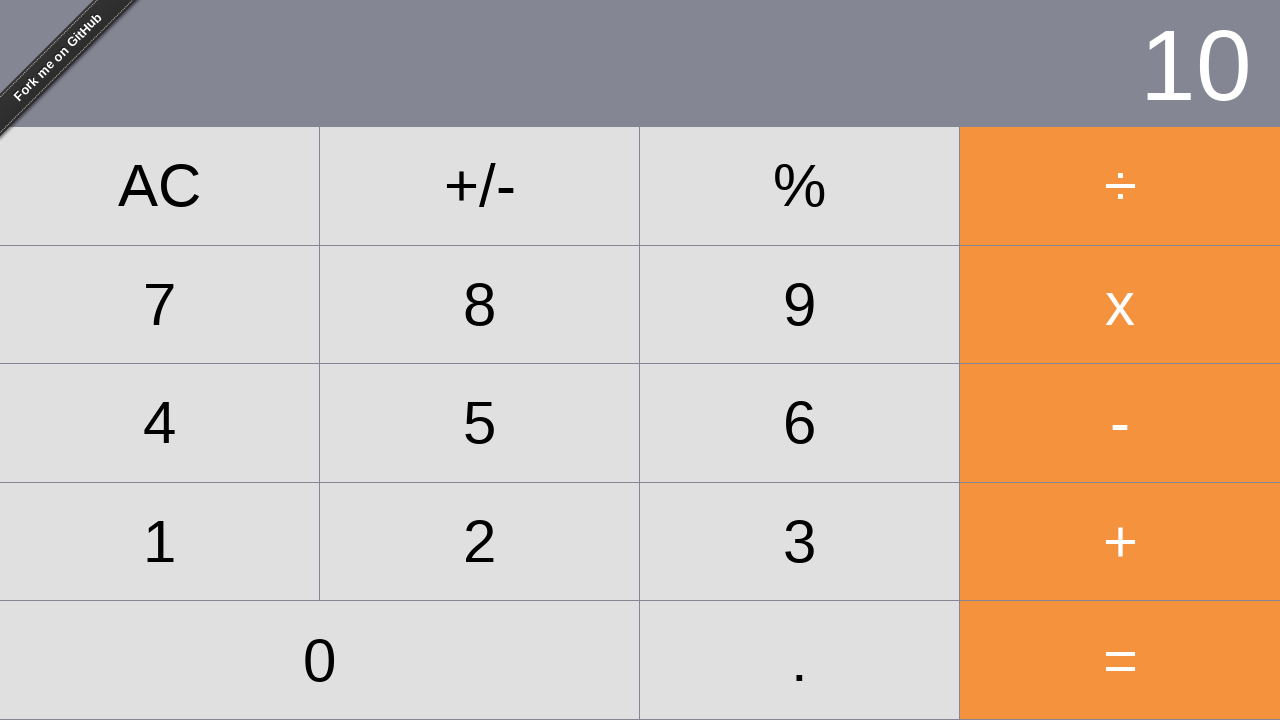

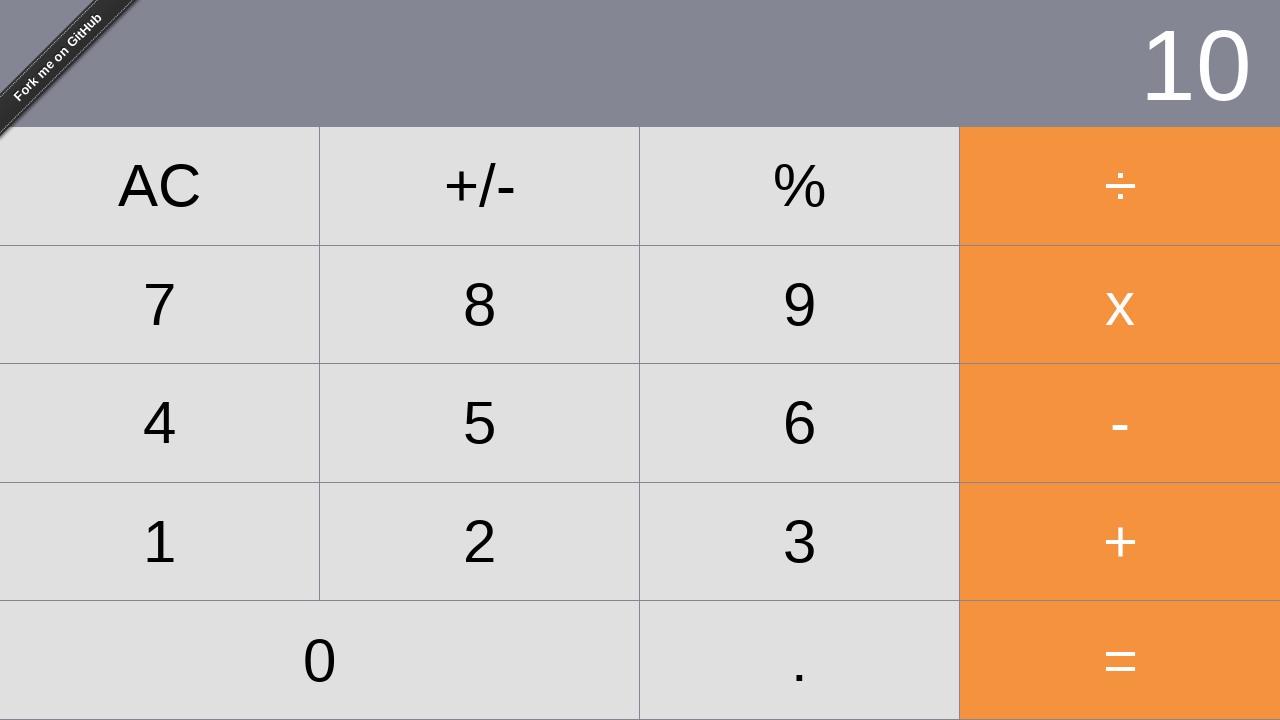